Tests date/time form with previous month date

Starting URL: http://testingchallenges.thetestingmap.org/challenge6.php

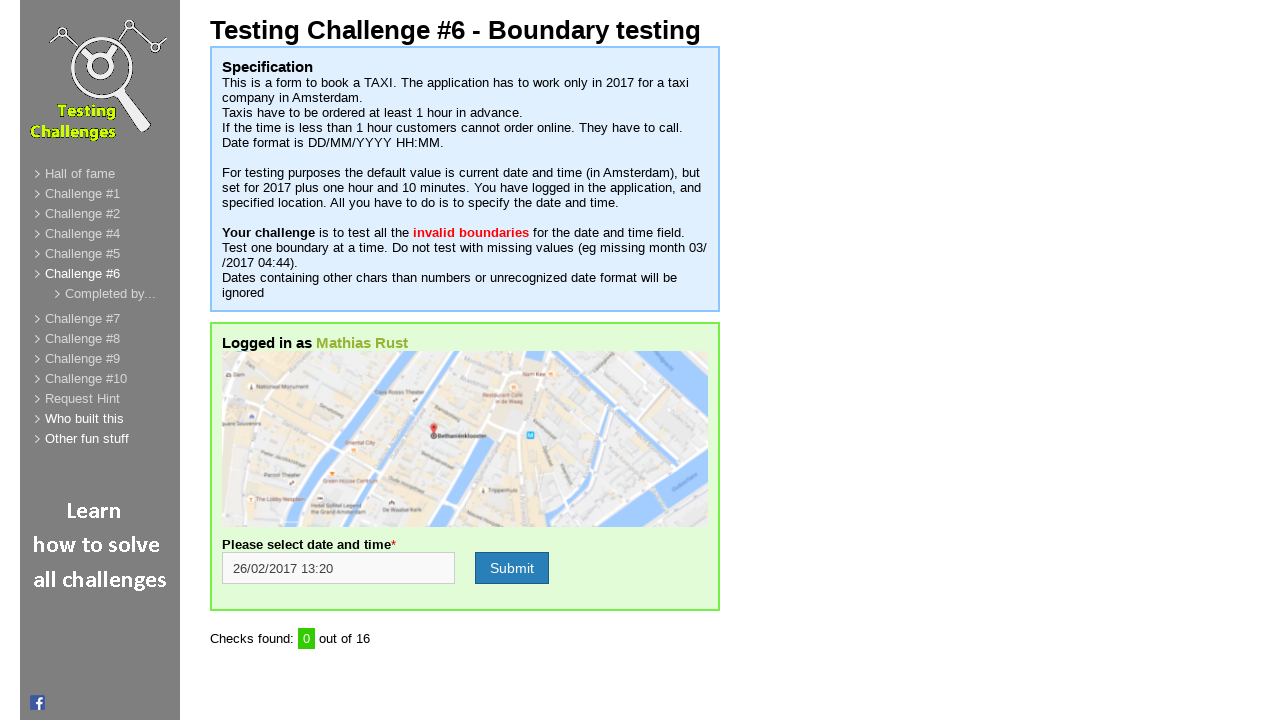

Filled date_time field with previous month date '15/02/2017 18:38' on input[name='date_time']
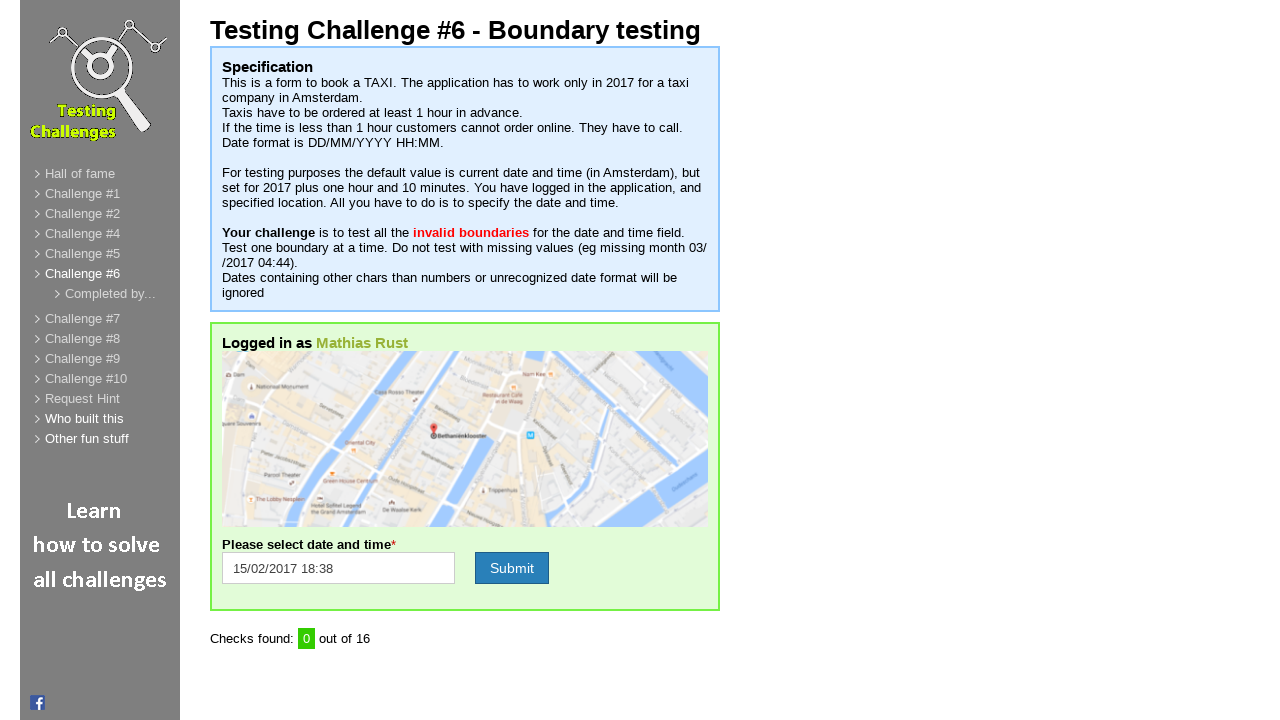

Clicked form submit button at (512, 568) on input[name='formSubmit']
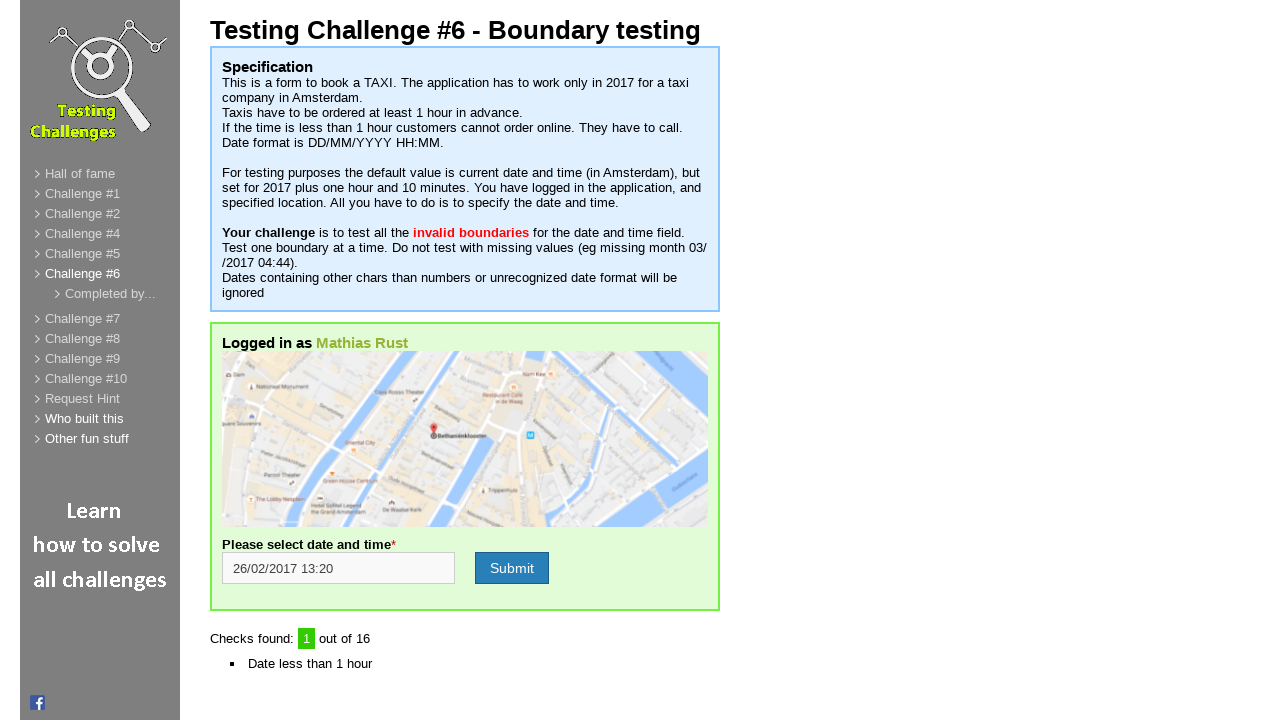

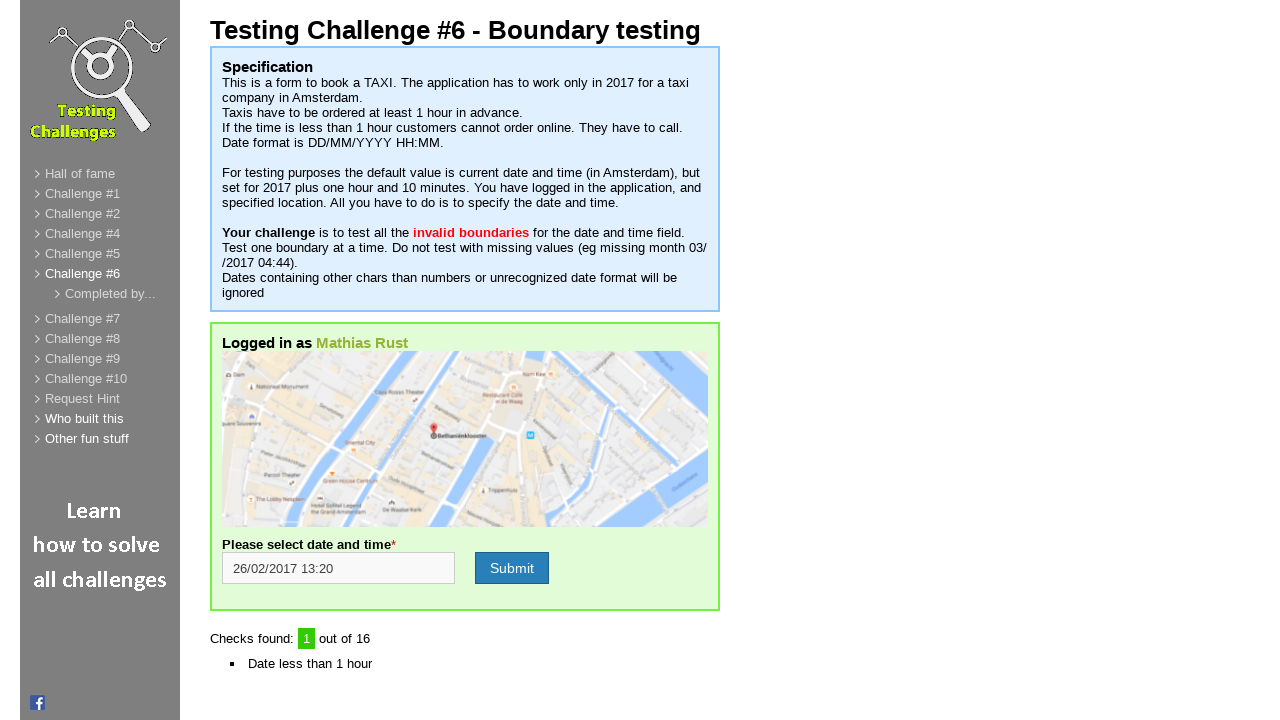